Tests clicking on a jQuery UI datepicker and selecting a specific day (25) using a for loop to iterate through selectable days

Starting URL: https://jqueryui.com/datepicker/#dropdown-month-year

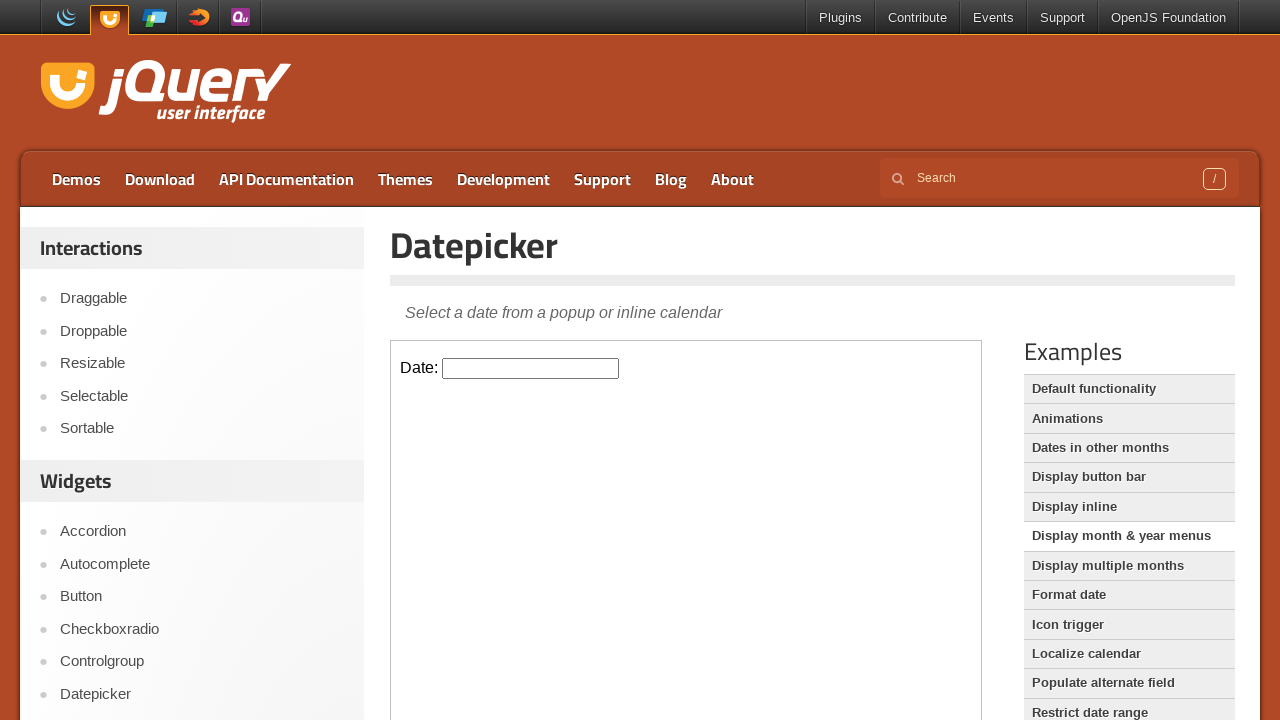

Located the demo frame containing the calendar
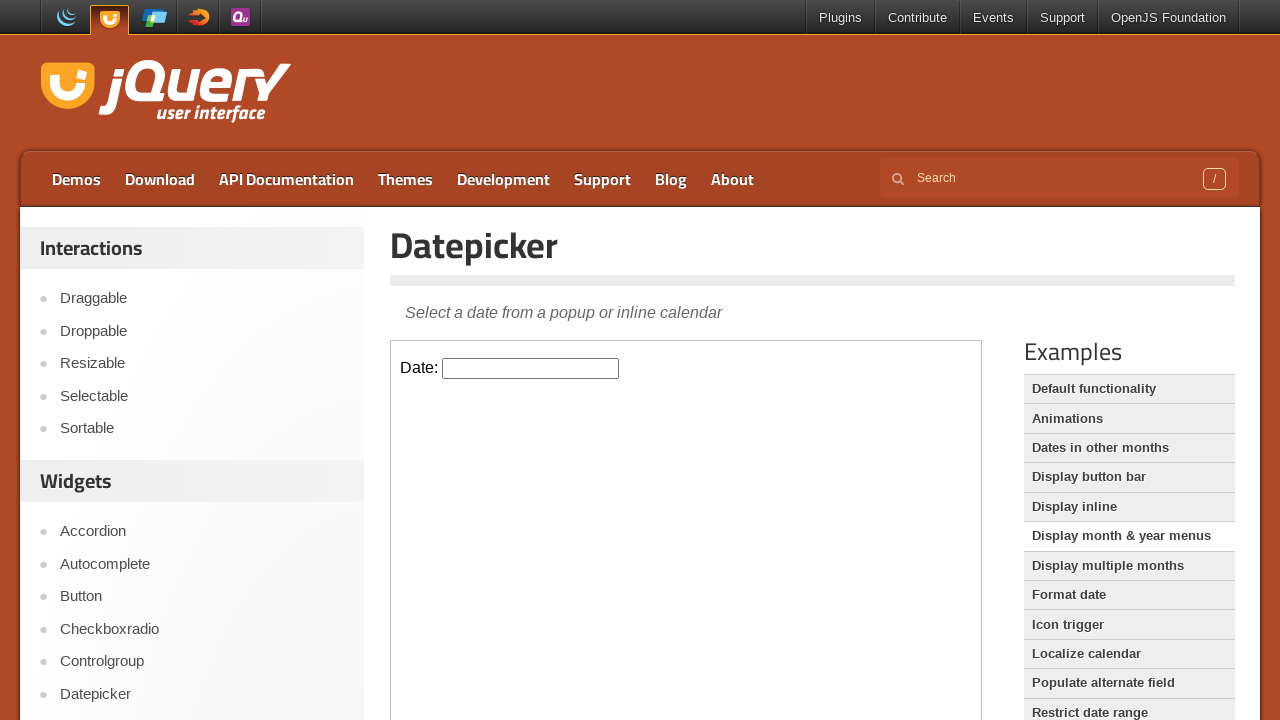

Clicked on the datepicker input to open the calendar at (531, 368) on .demo-frame >> internal:control=enter-frame >> xpath=//input[@id="datepicker" an
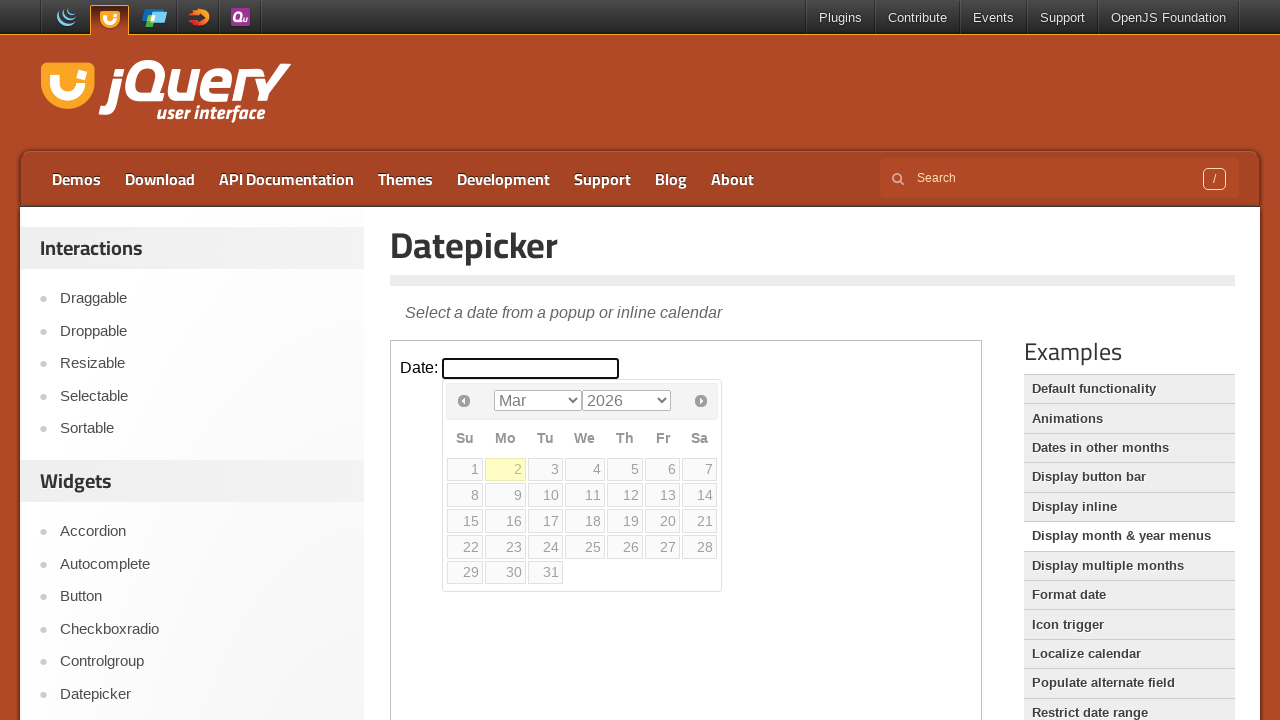

Located all selectable day elements in the calendar
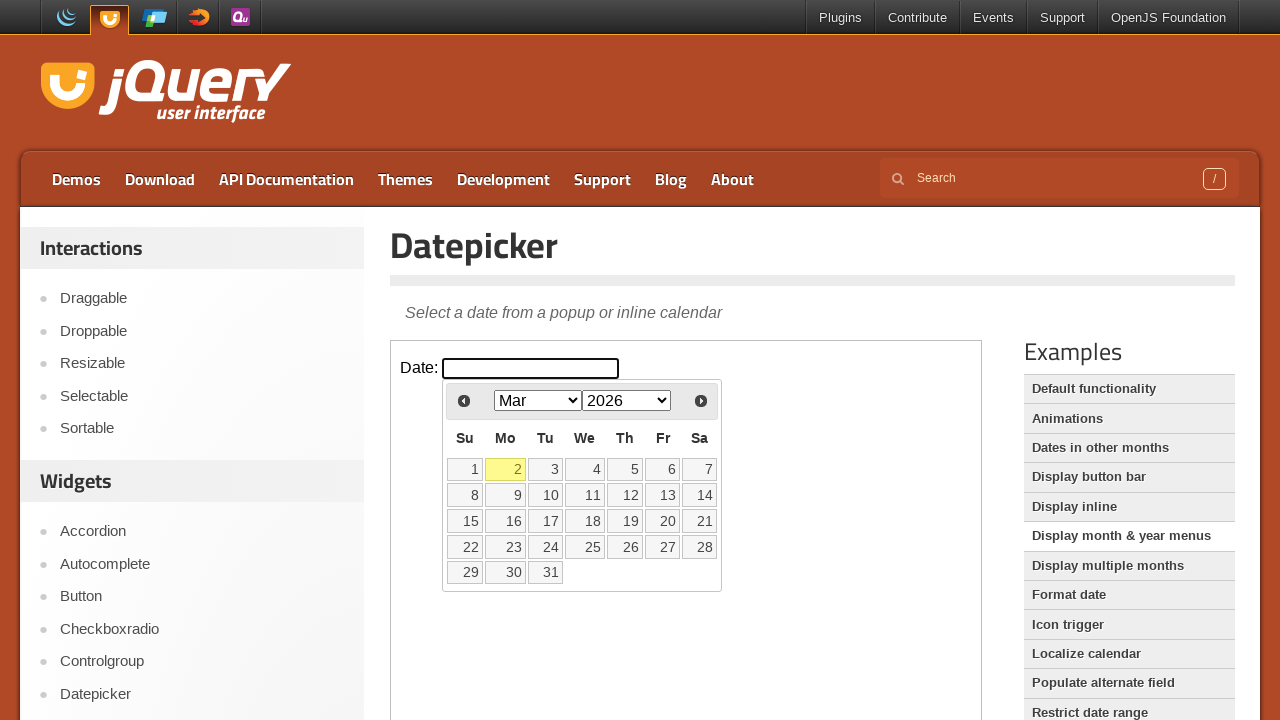

Found 31 selectable days in the calendar
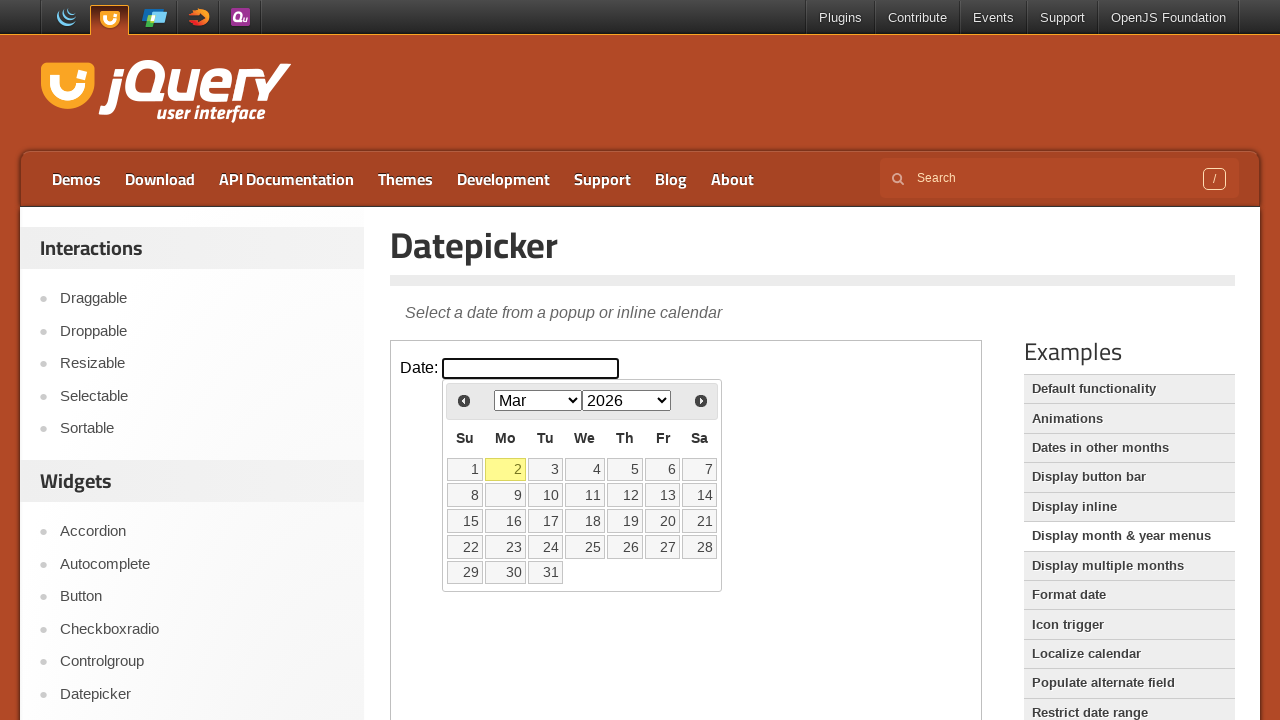

Retrieved text content from day element at index 0: '1'
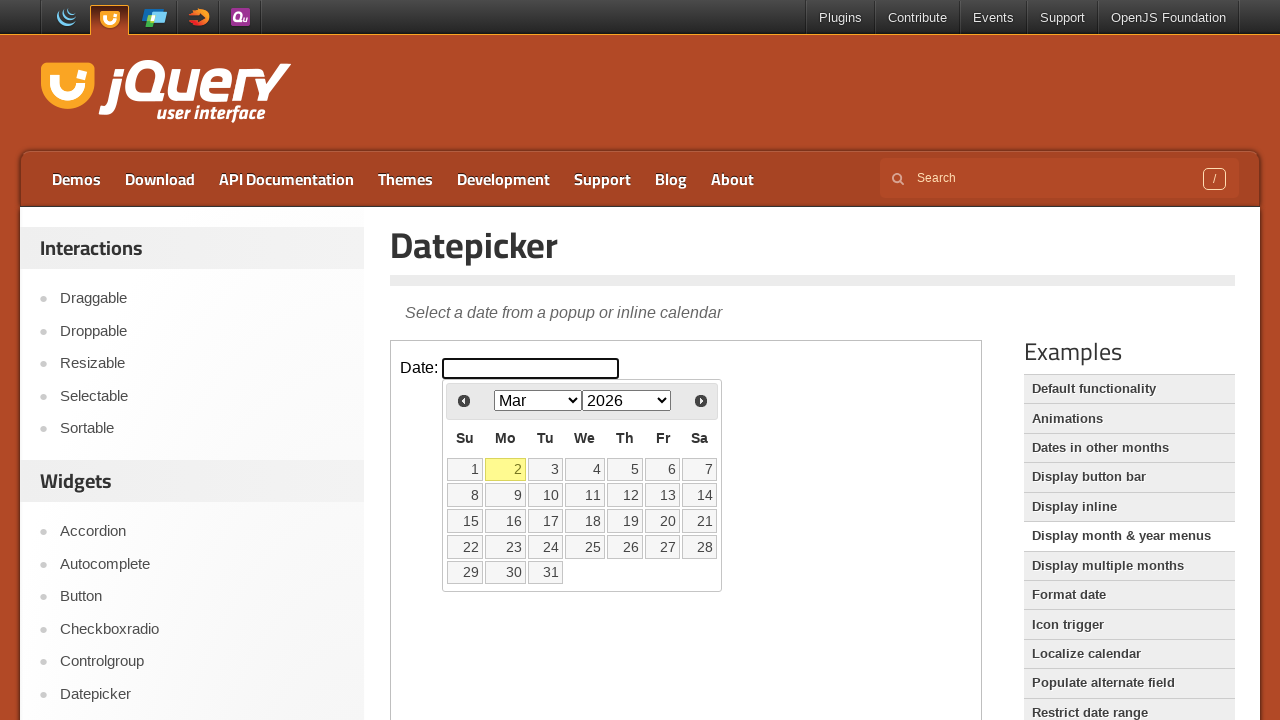

Retrieved text content from day element at index 1: '2'
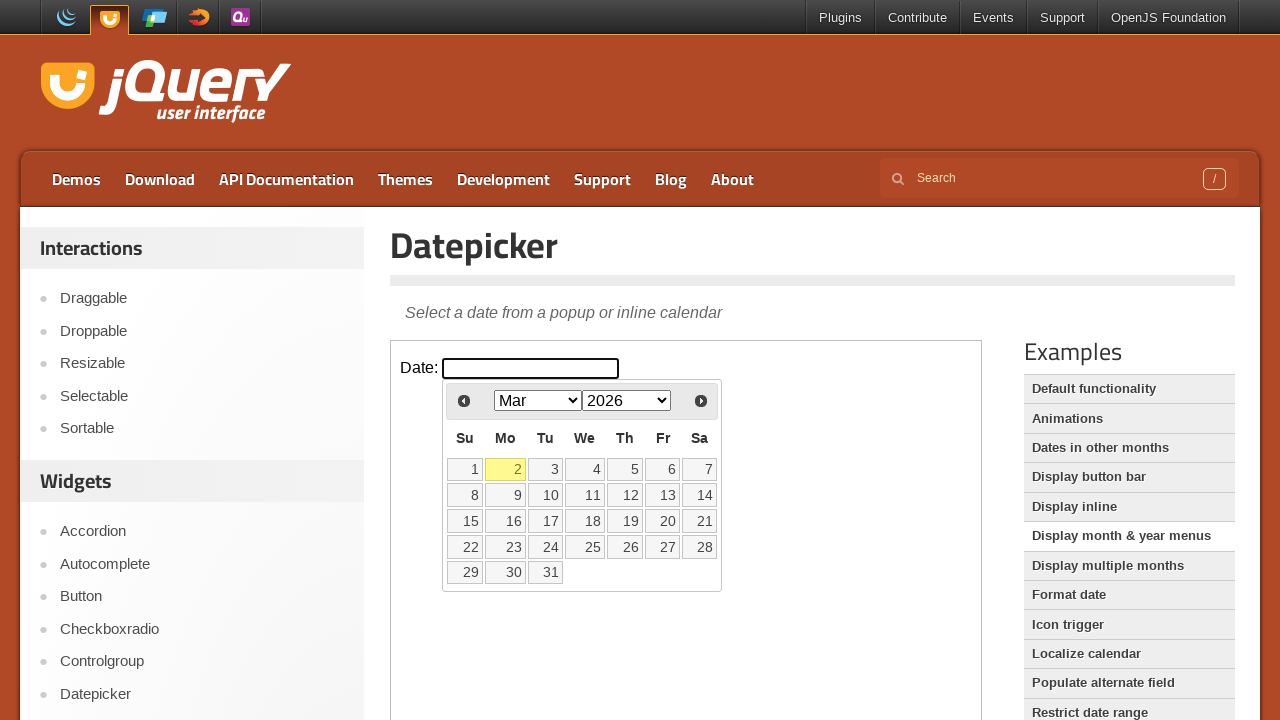

Retrieved text content from day element at index 2: '3'
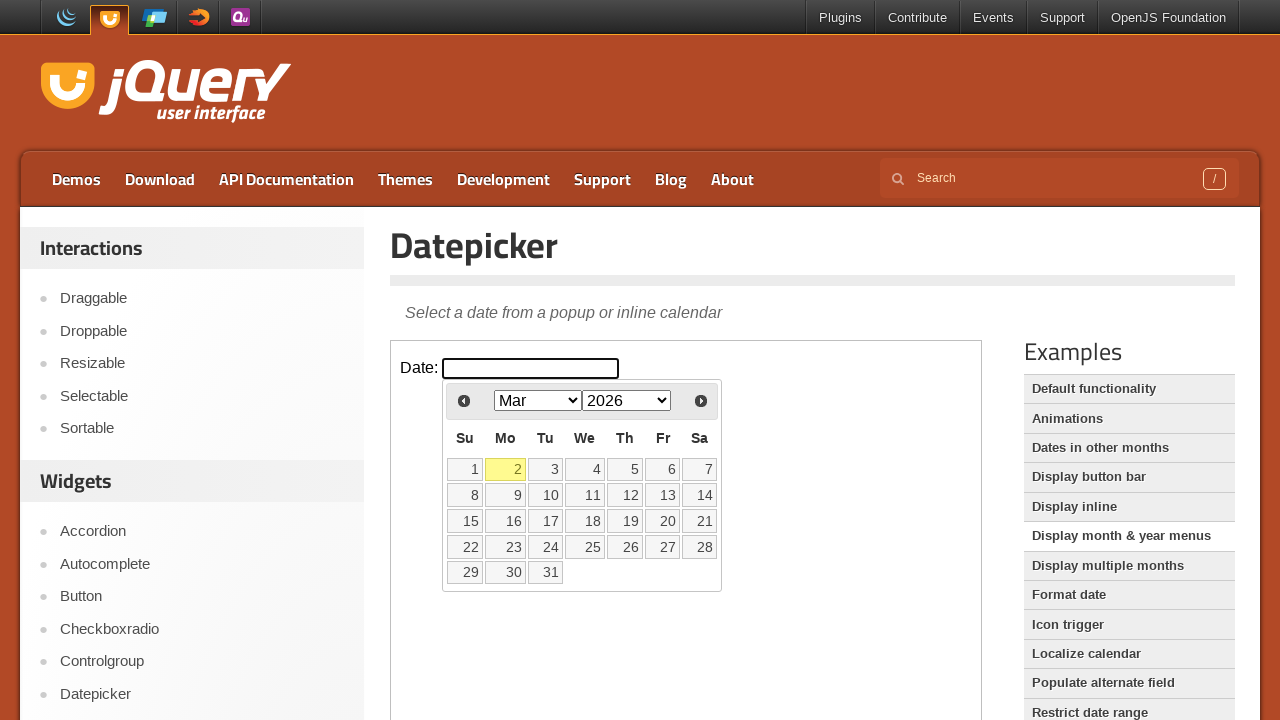

Retrieved text content from day element at index 3: '4'
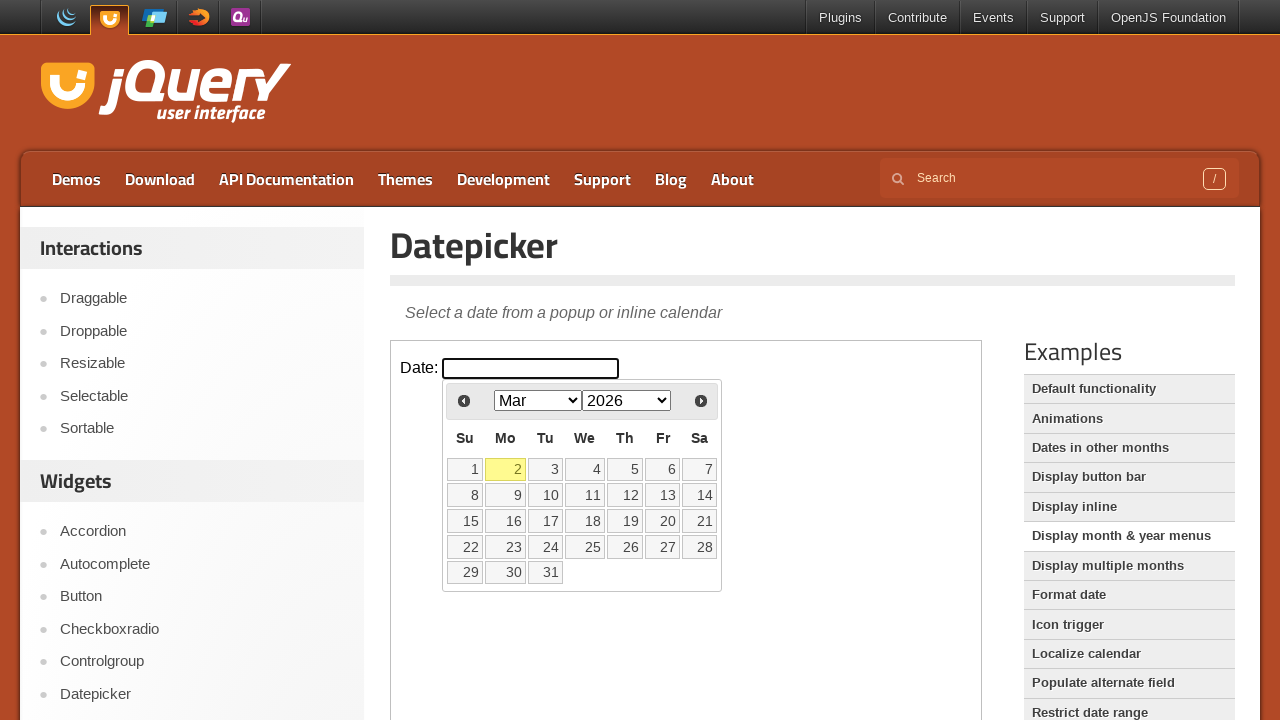

Retrieved text content from day element at index 4: '5'
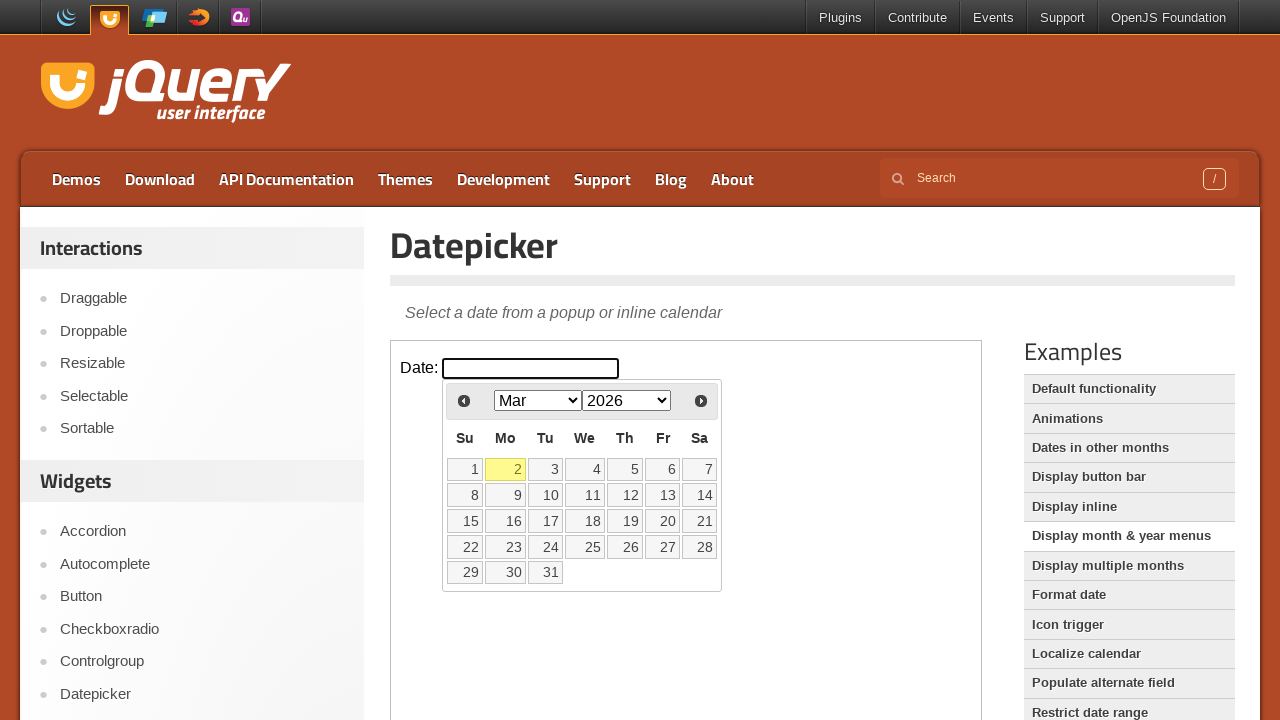

Retrieved text content from day element at index 5: '6'
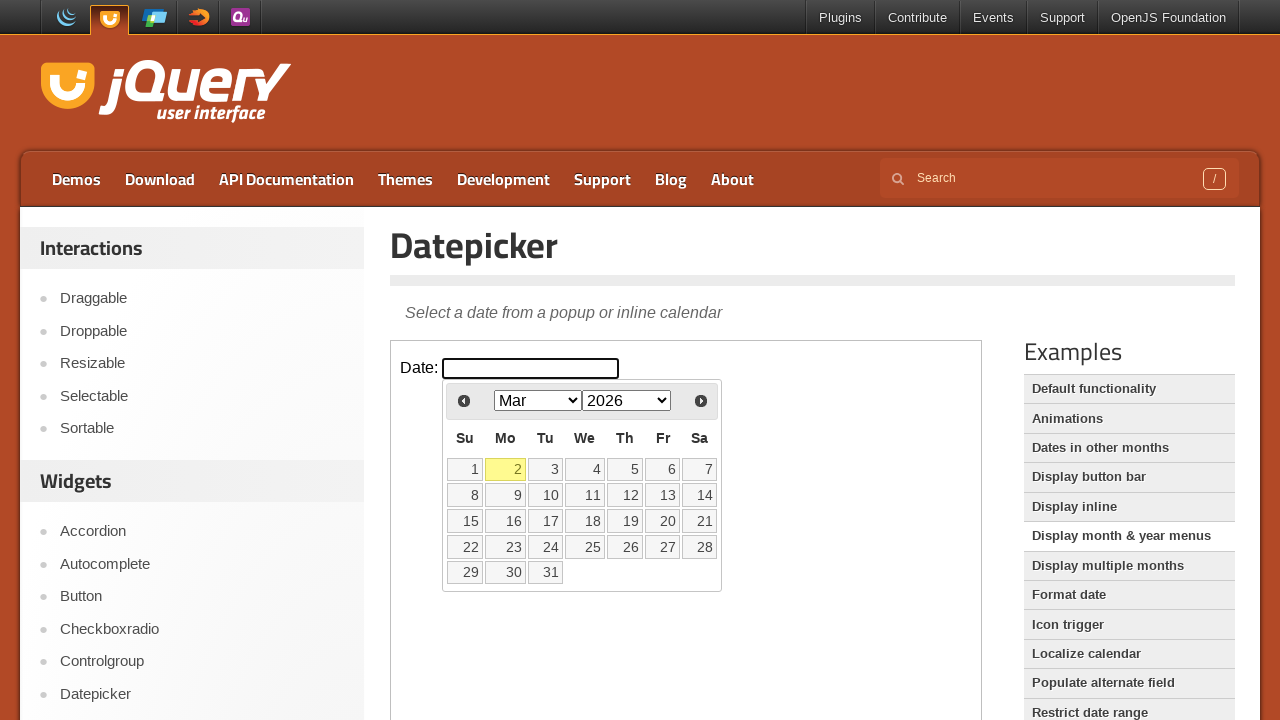

Retrieved text content from day element at index 6: '7'
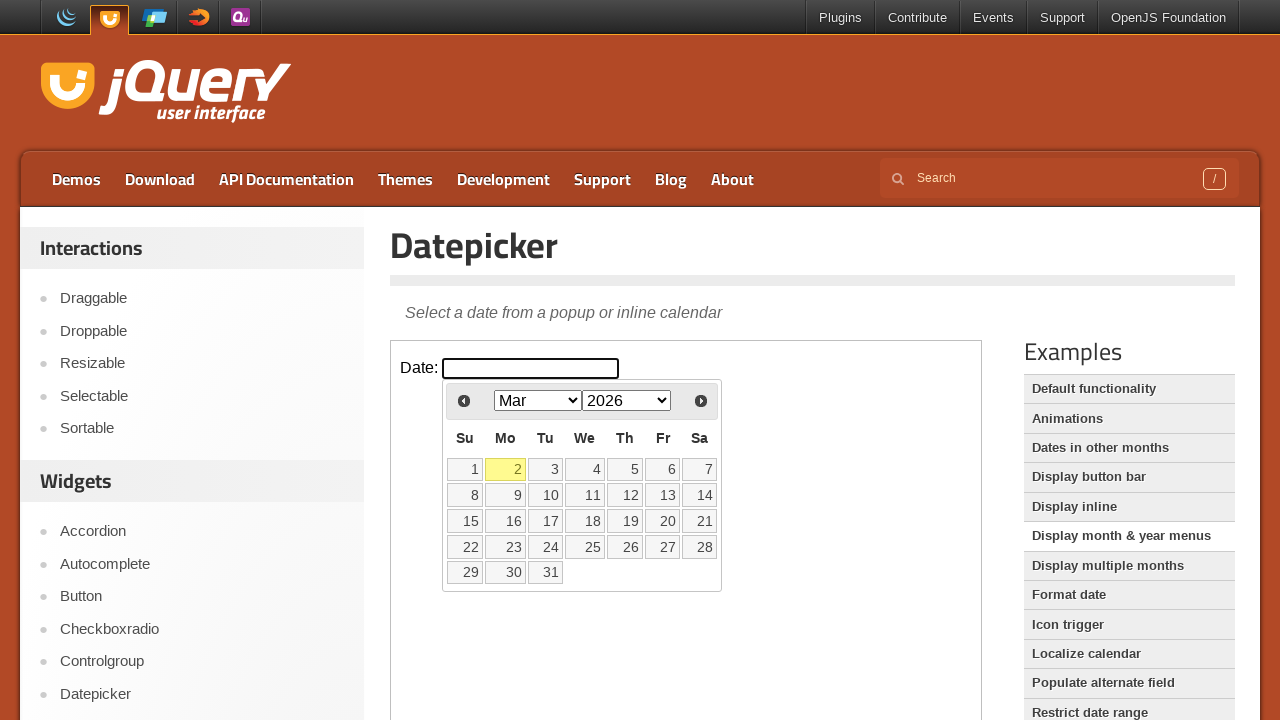

Retrieved text content from day element at index 7: '8'
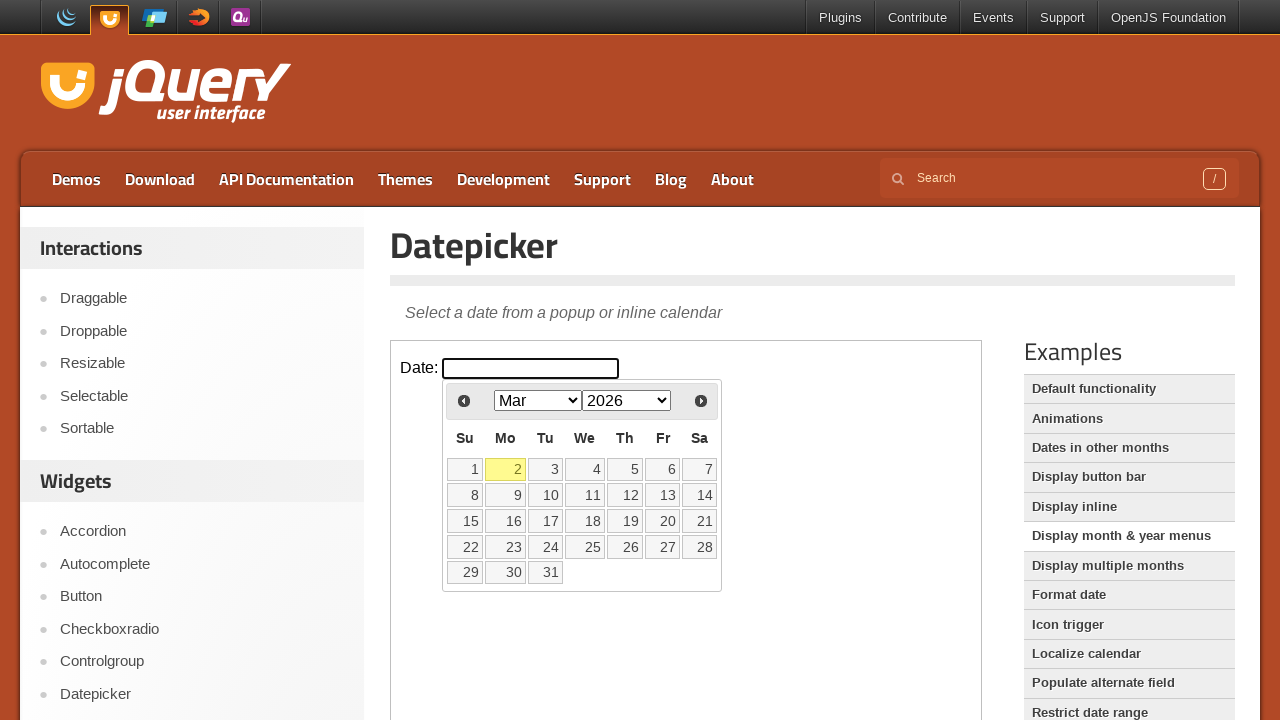

Retrieved text content from day element at index 8: '9'
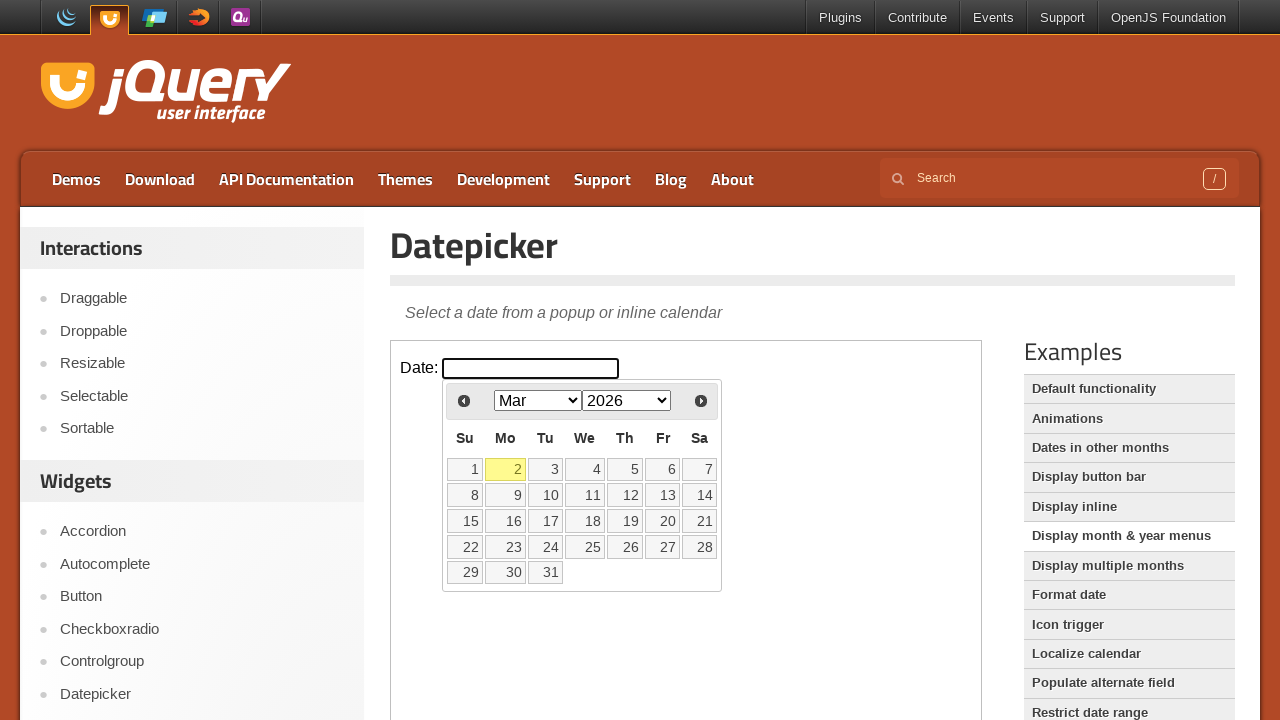

Retrieved text content from day element at index 9: '10'
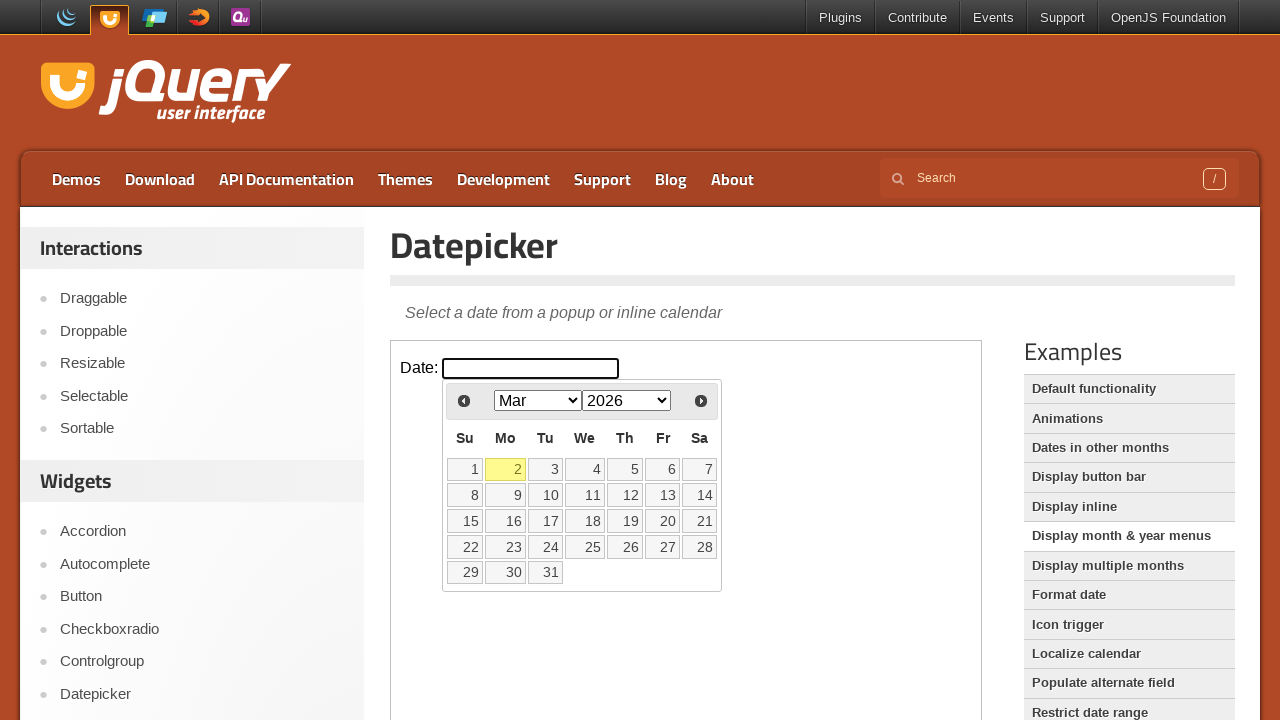

Retrieved text content from day element at index 10: '11'
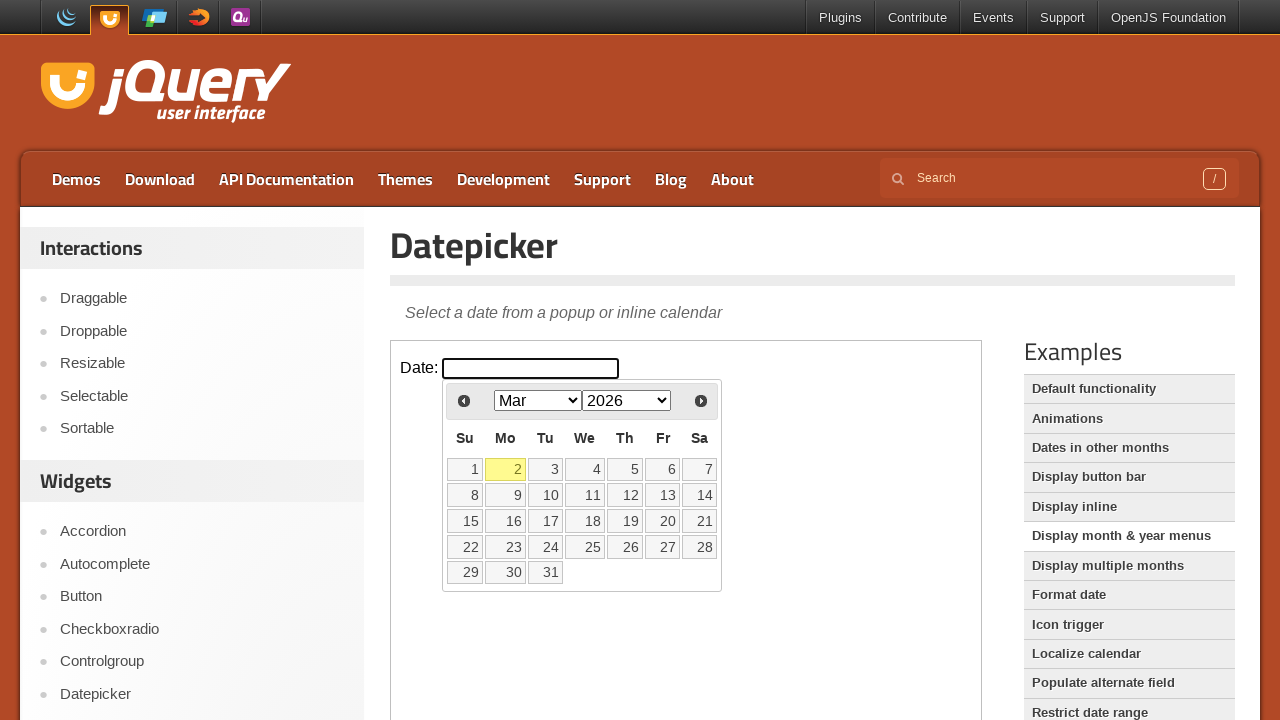

Retrieved text content from day element at index 11: '12'
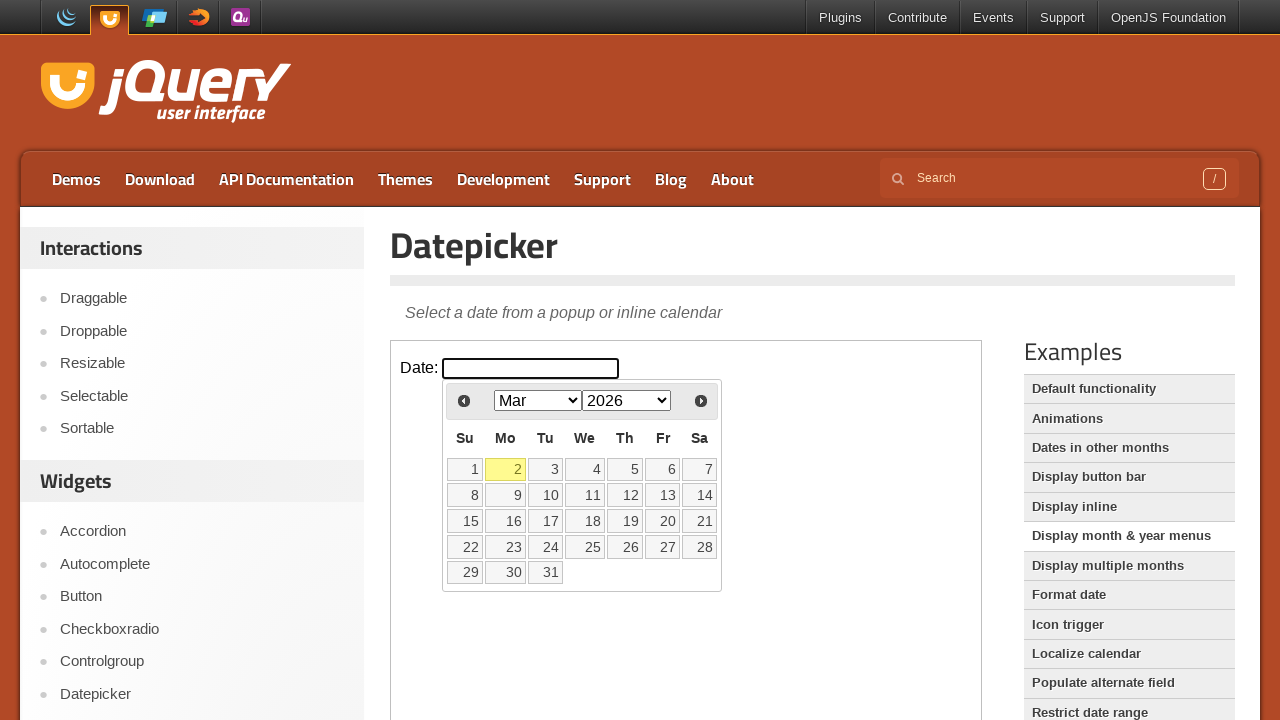

Retrieved text content from day element at index 12: '13'
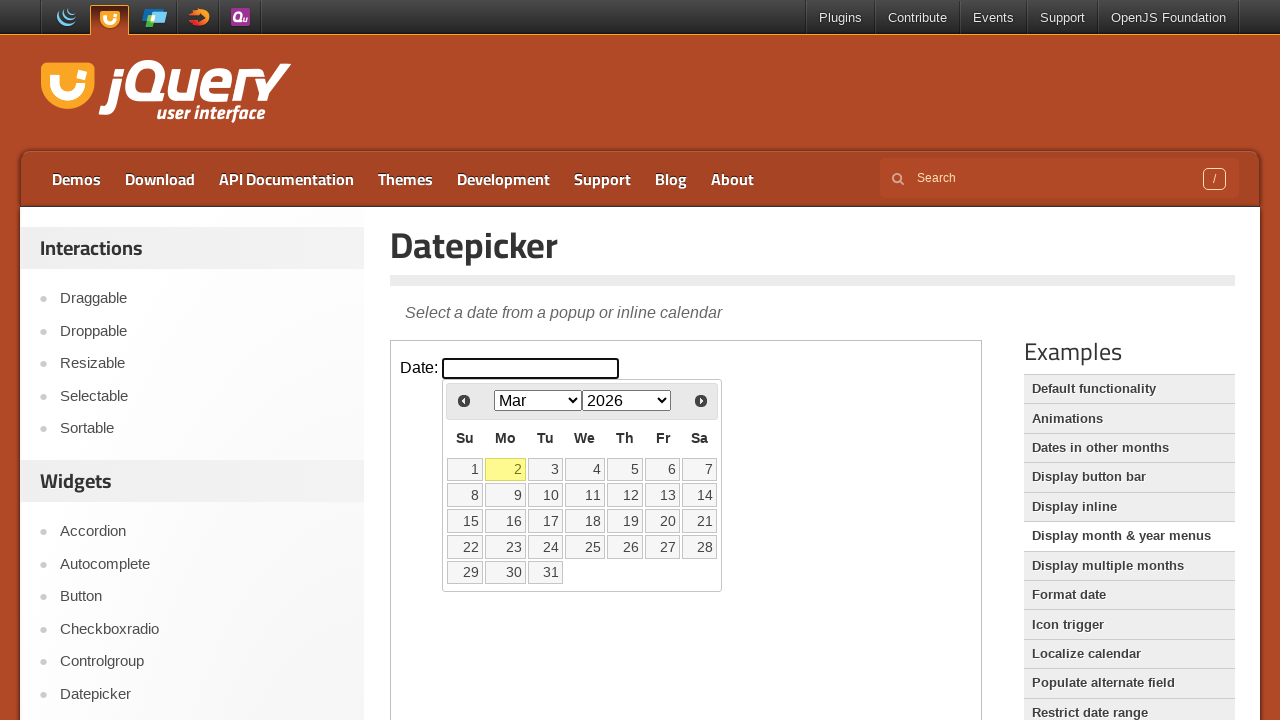

Retrieved text content from day element at index 13: '14'
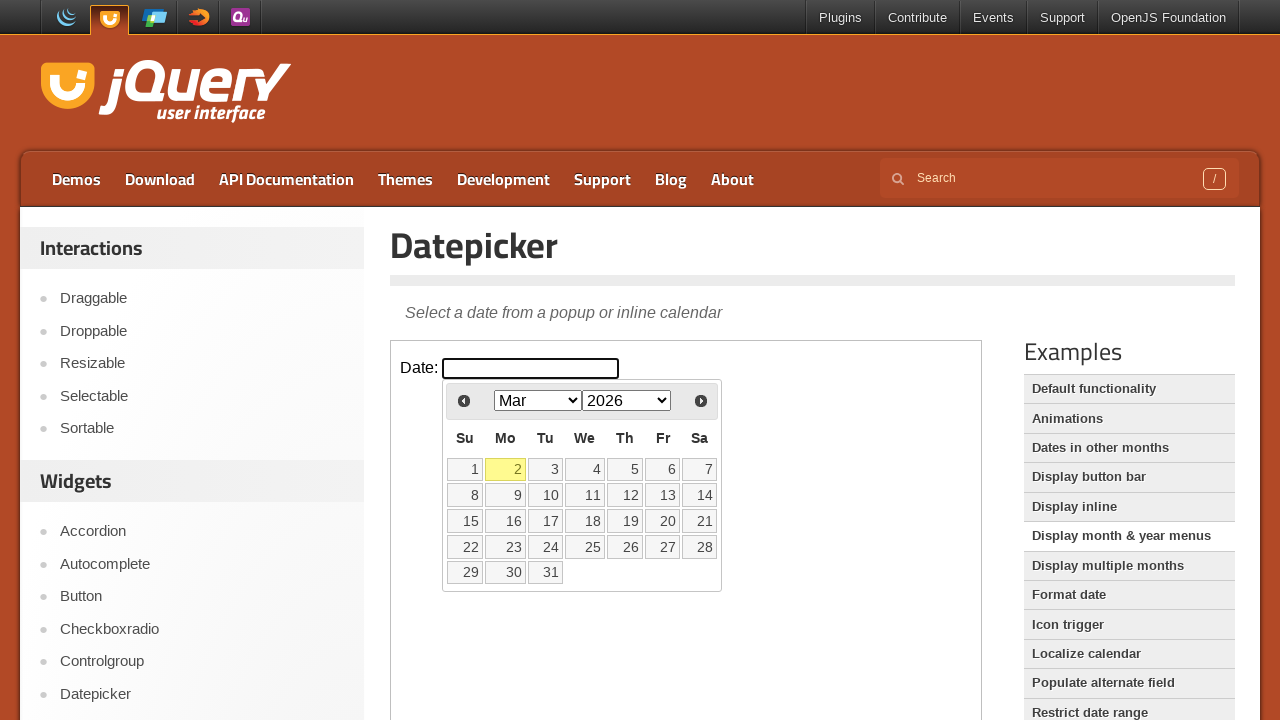

Retrieved text content from day element at index 14: '15'
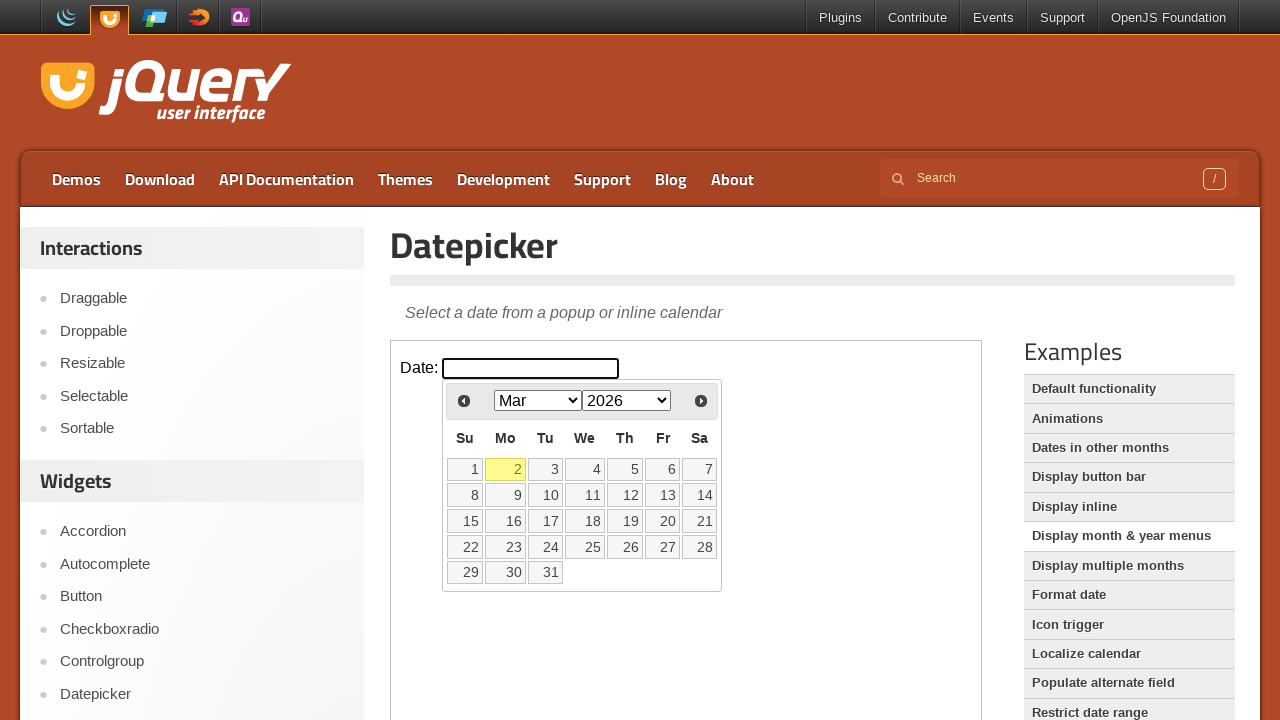

Retrieved text content from day element at index 15: '16'
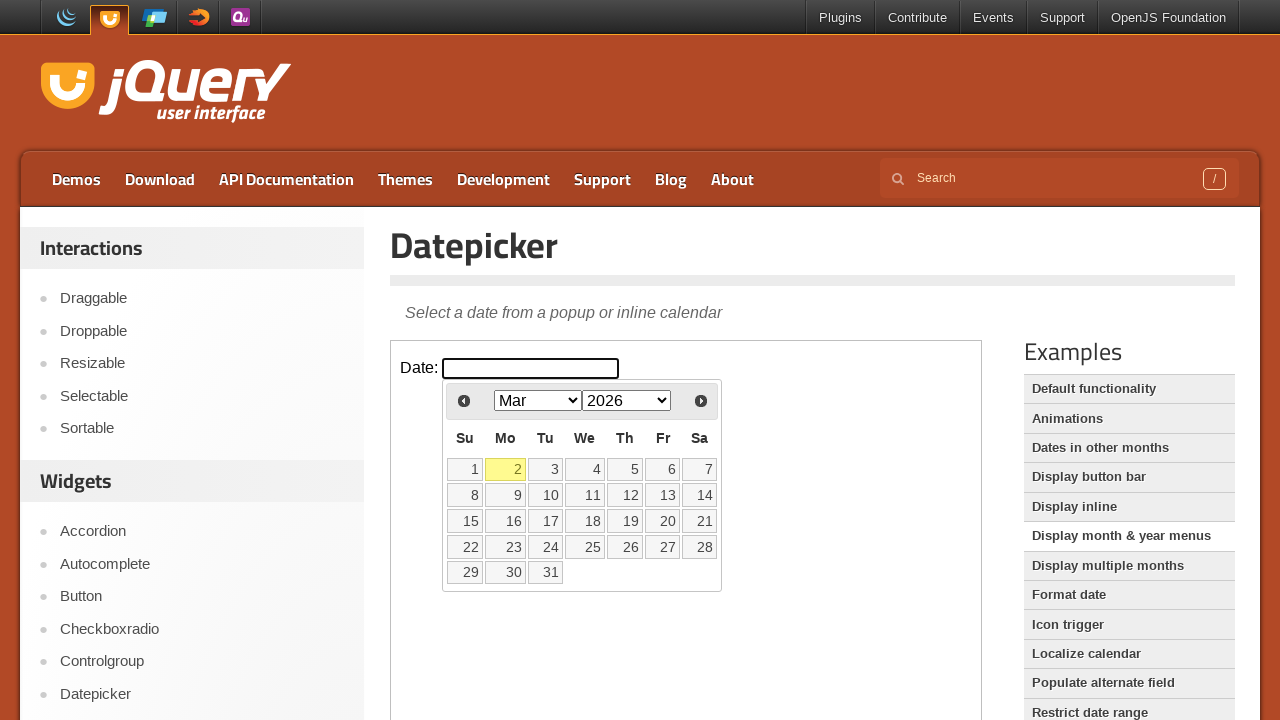

Retrieved text content from day element at index 16: '17'
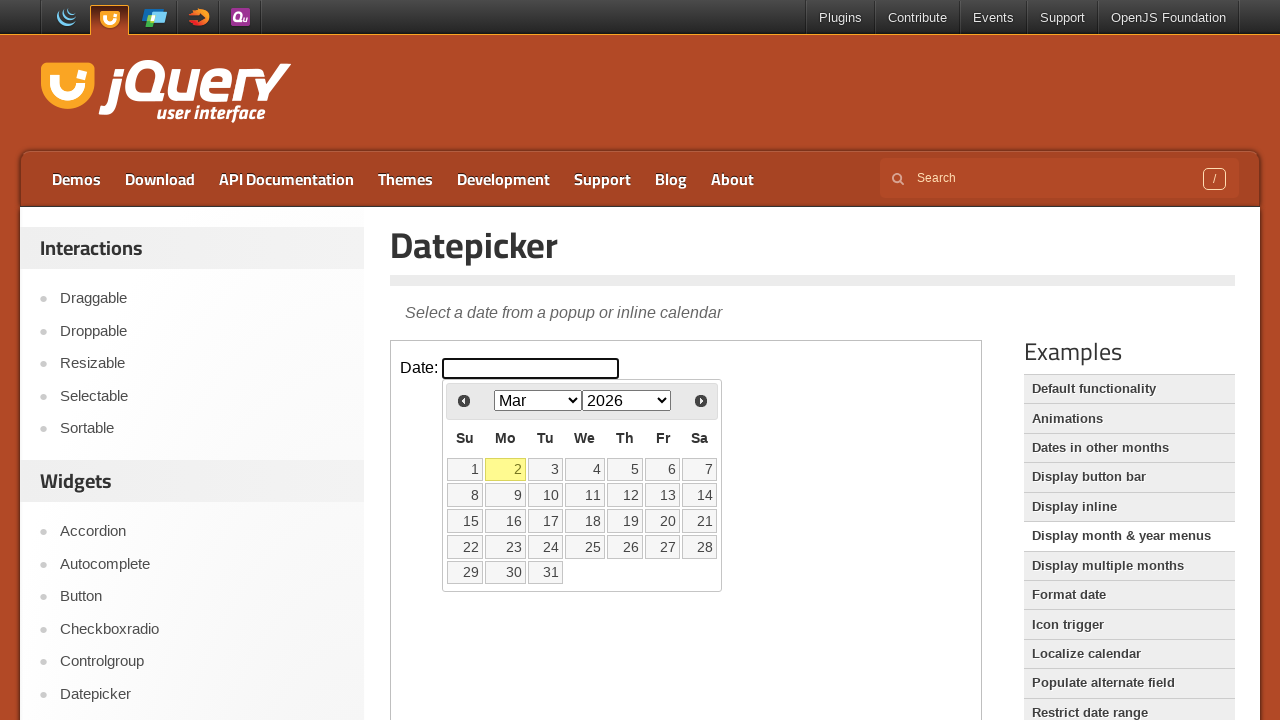

Retrieved text content from day element at index 17: '18'
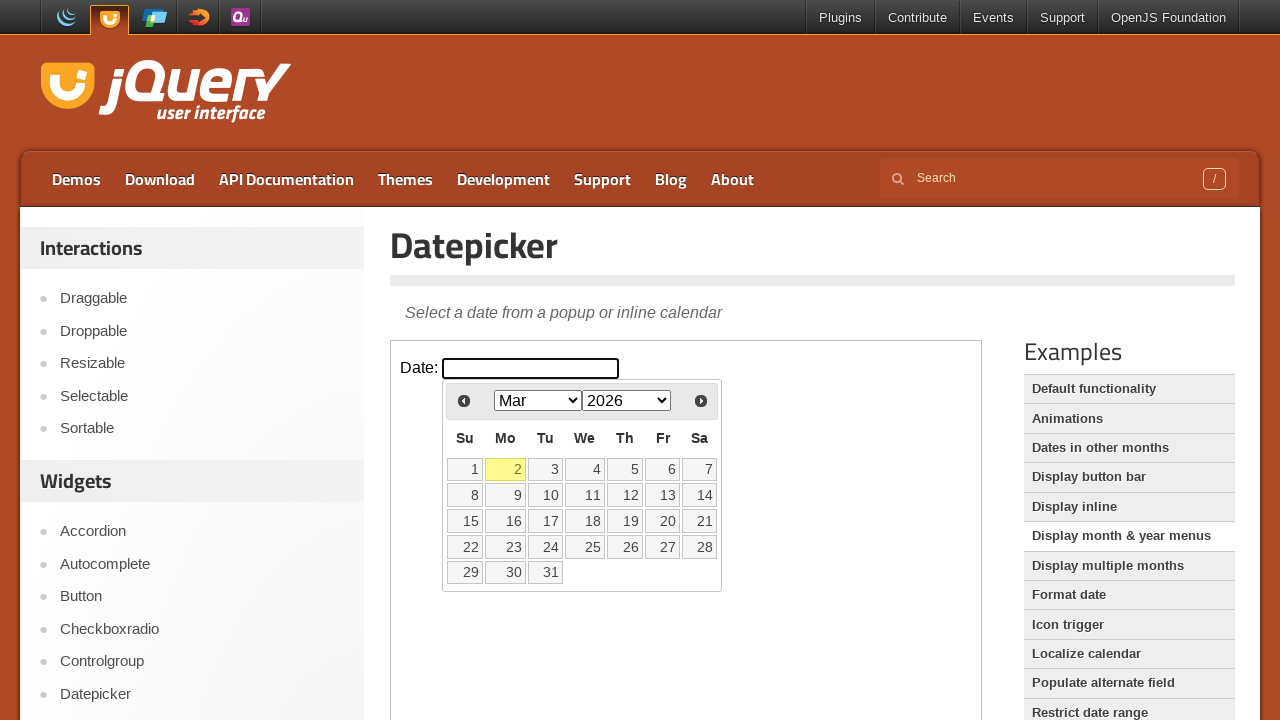

Retrieved text content from day element at index 18: '19'
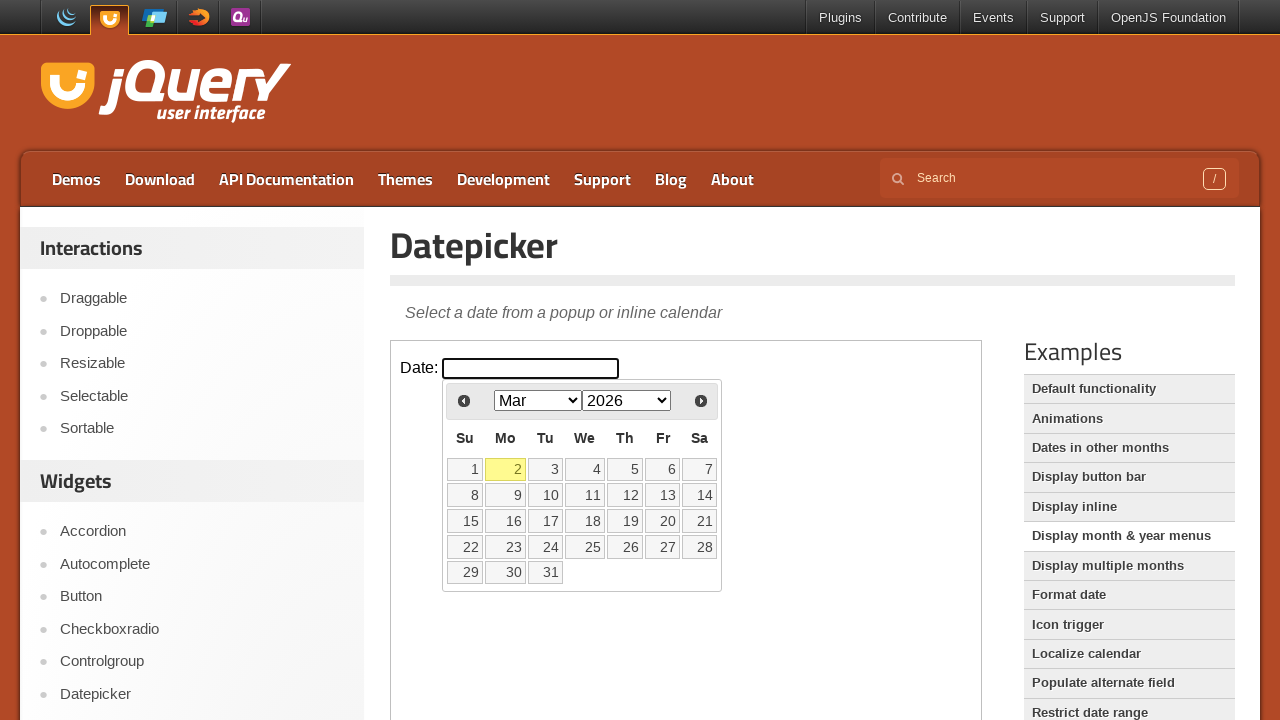

Retrieved text content from day element at index 19: '20'
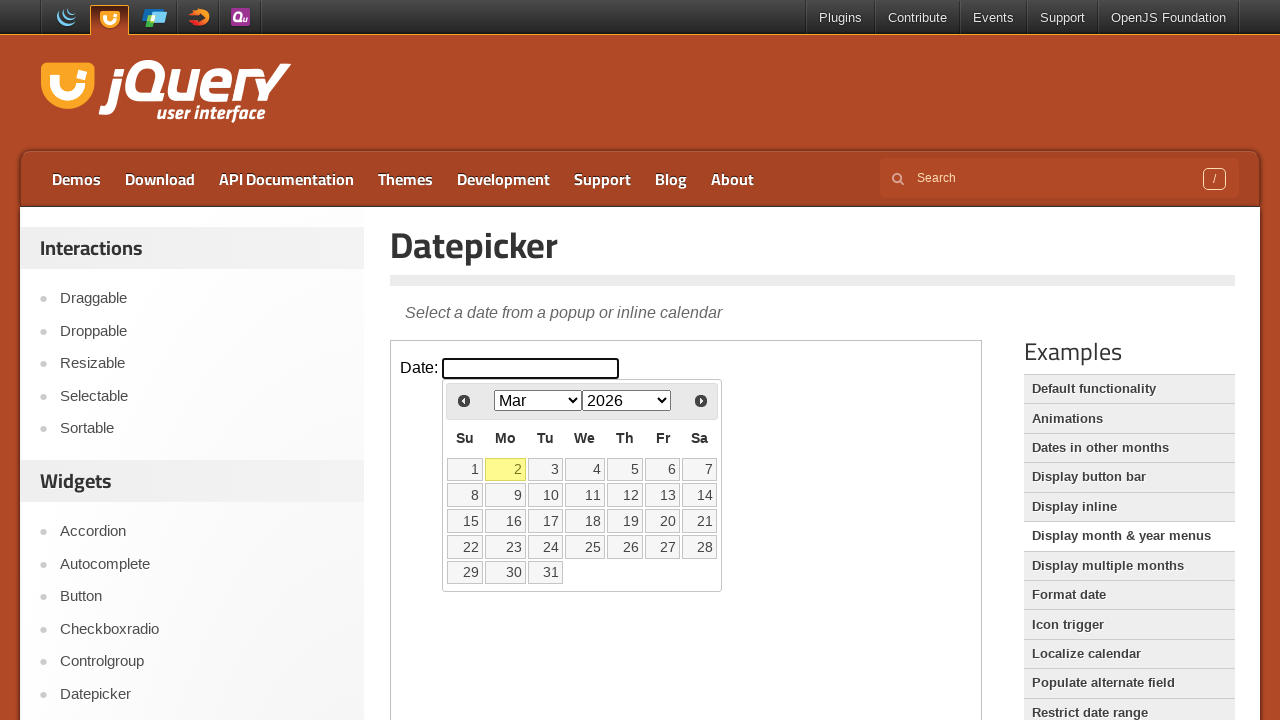

Retrieved text content from day element at index 20: '21'
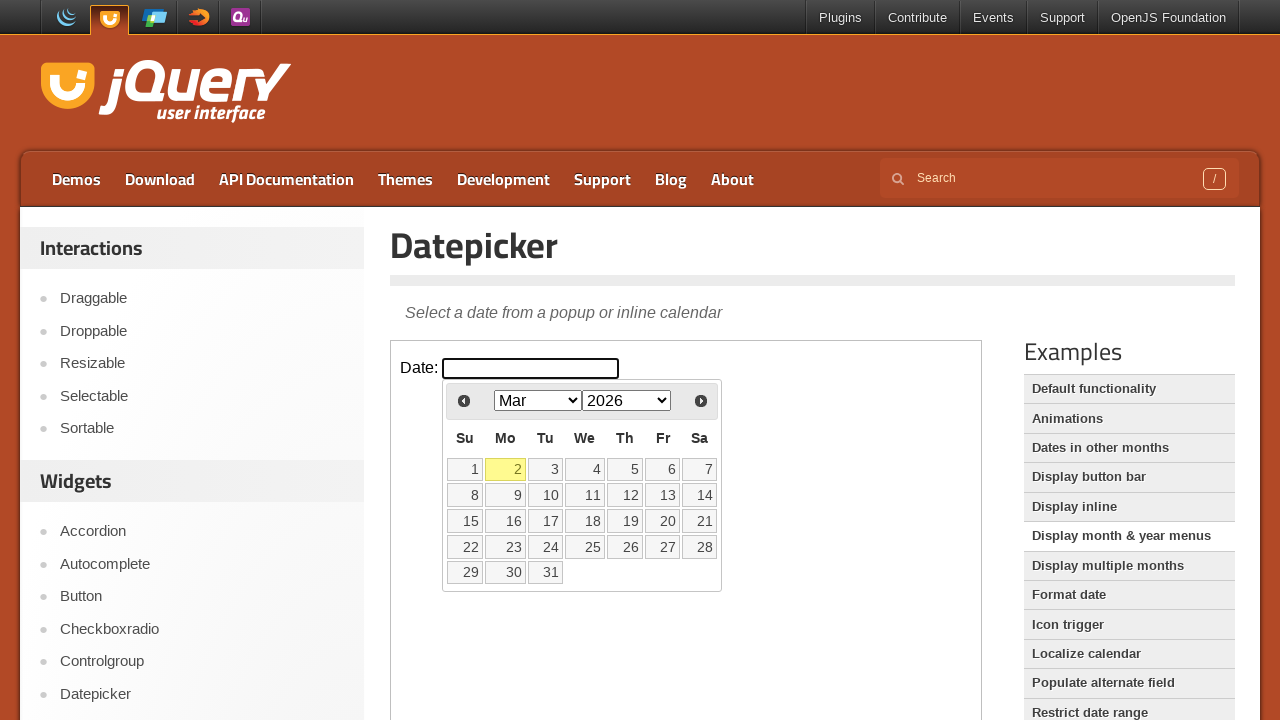

Retrieved text content from day element at index 21: '22'
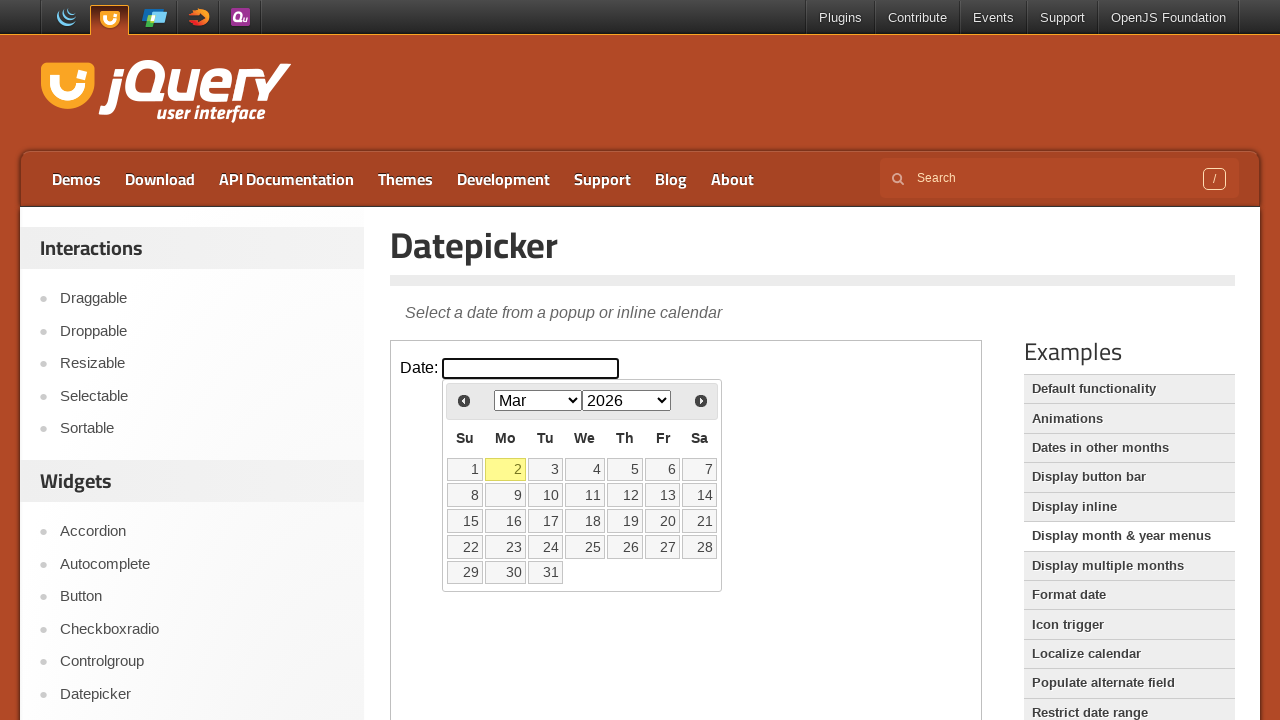

Retrieved text content from day element at index 22: '23'
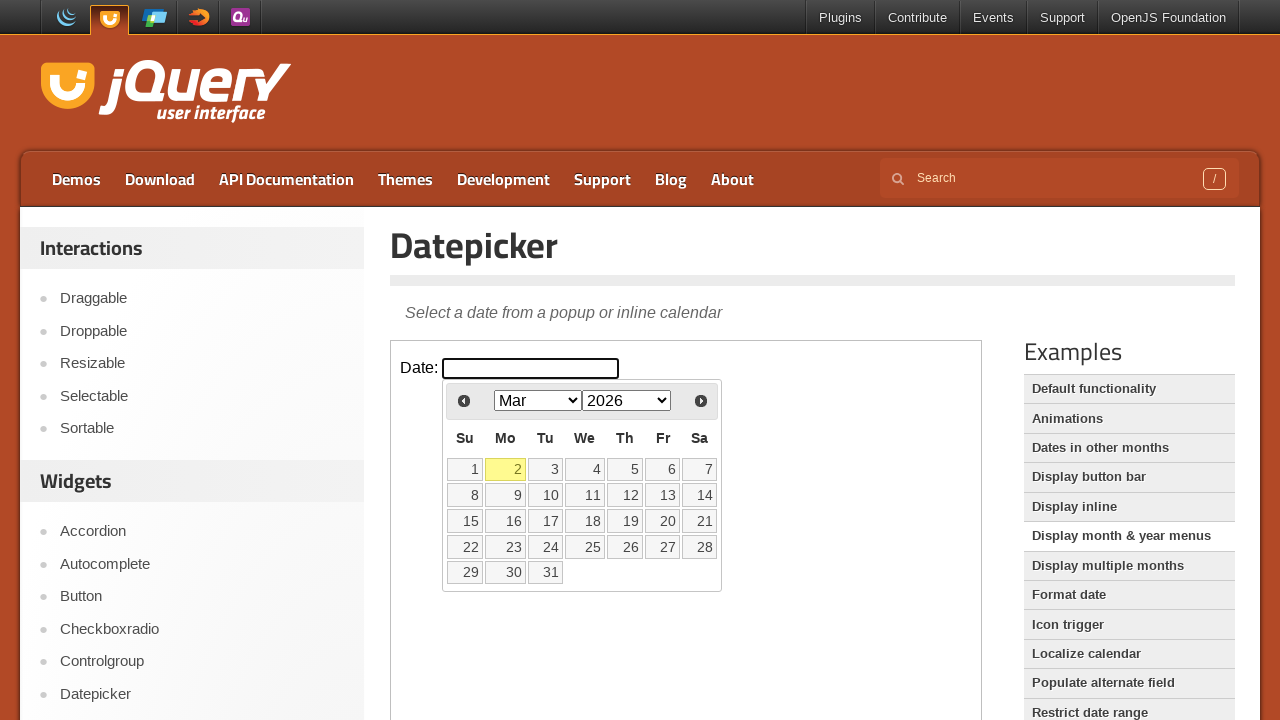

Retrieved text content from day element at index 23: '24'
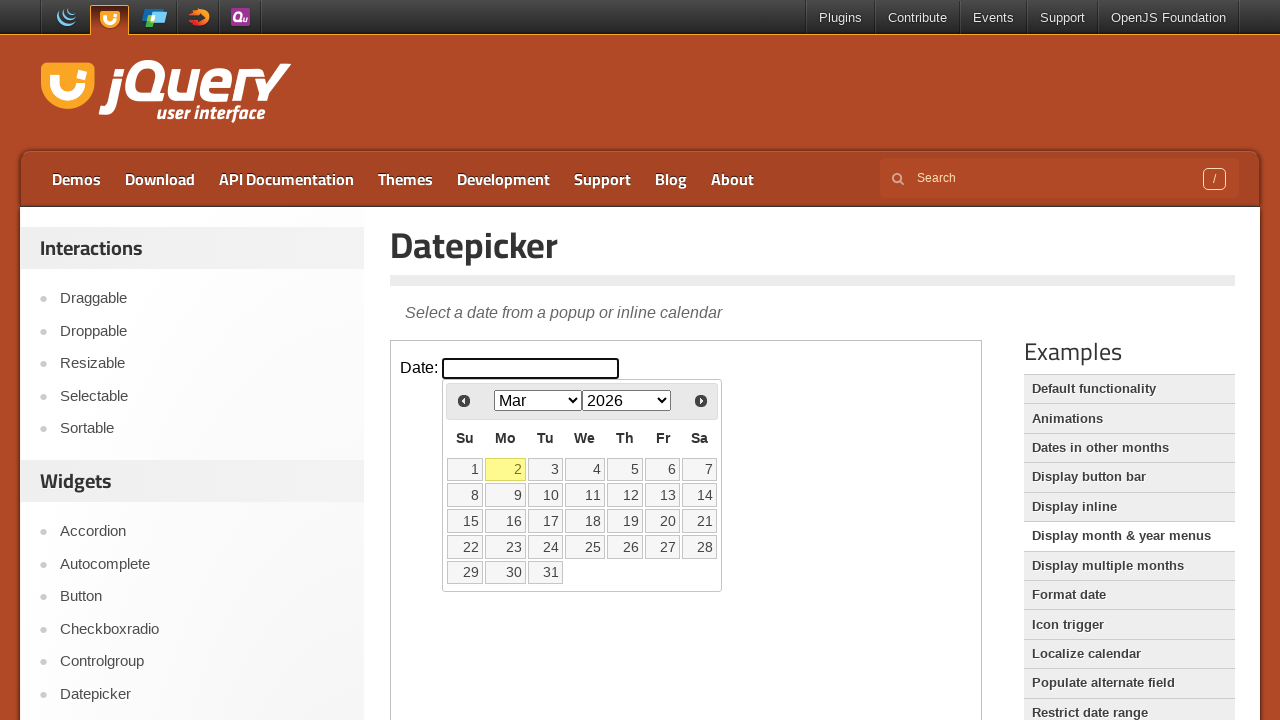

Retrieved text content from day element at index 24: '25'
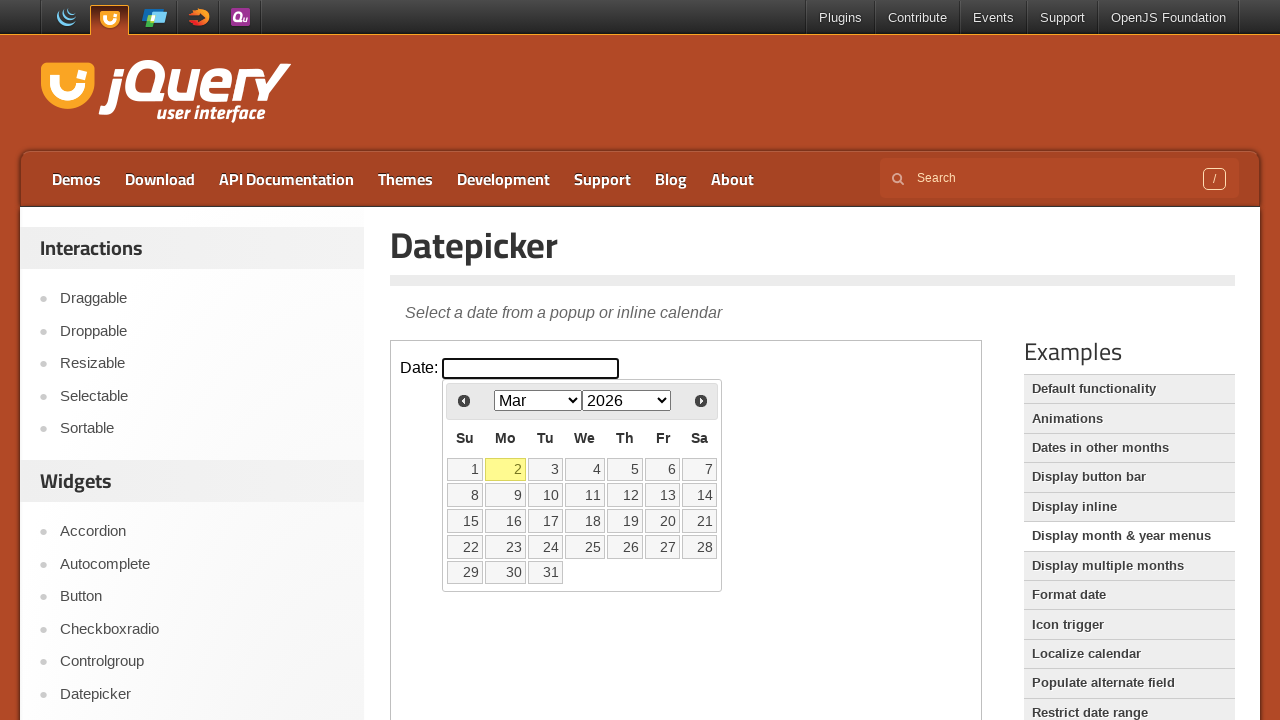

Clicked on day 25 in the calendar at (585, 547) on .demo-frame >> internal:control=enter-frame >> td[data-handler="selectDay"] >> n
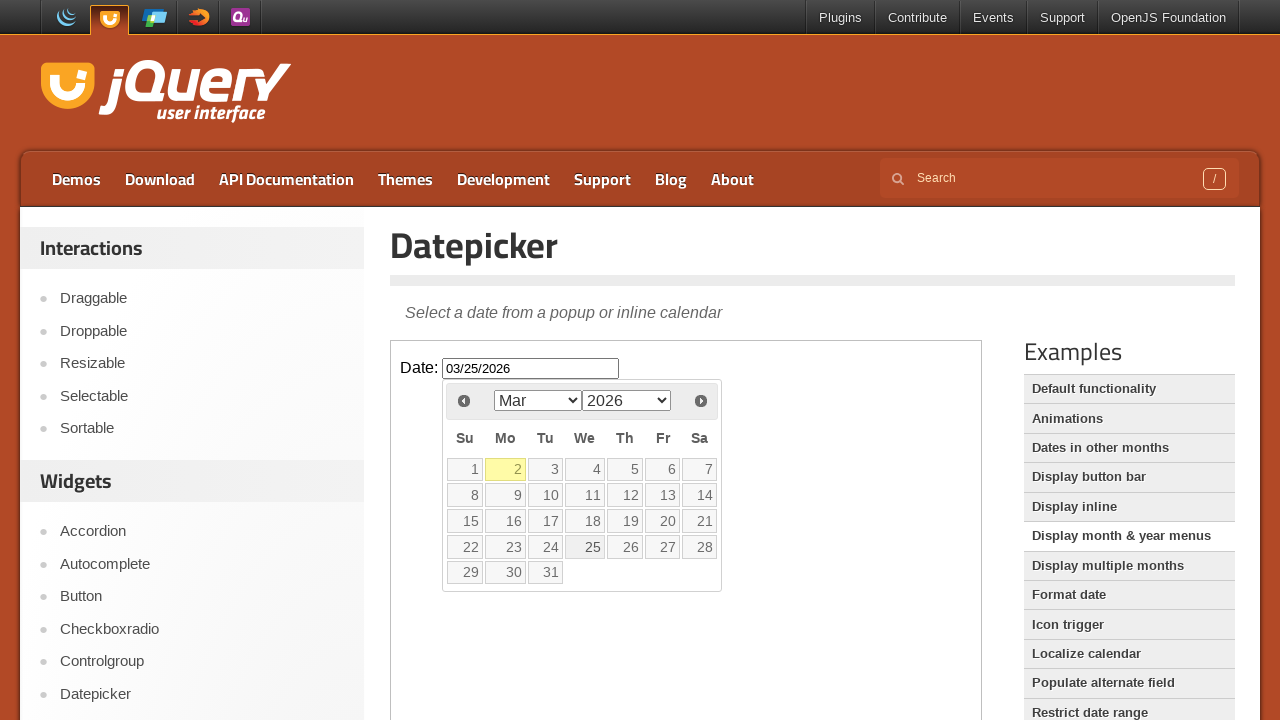

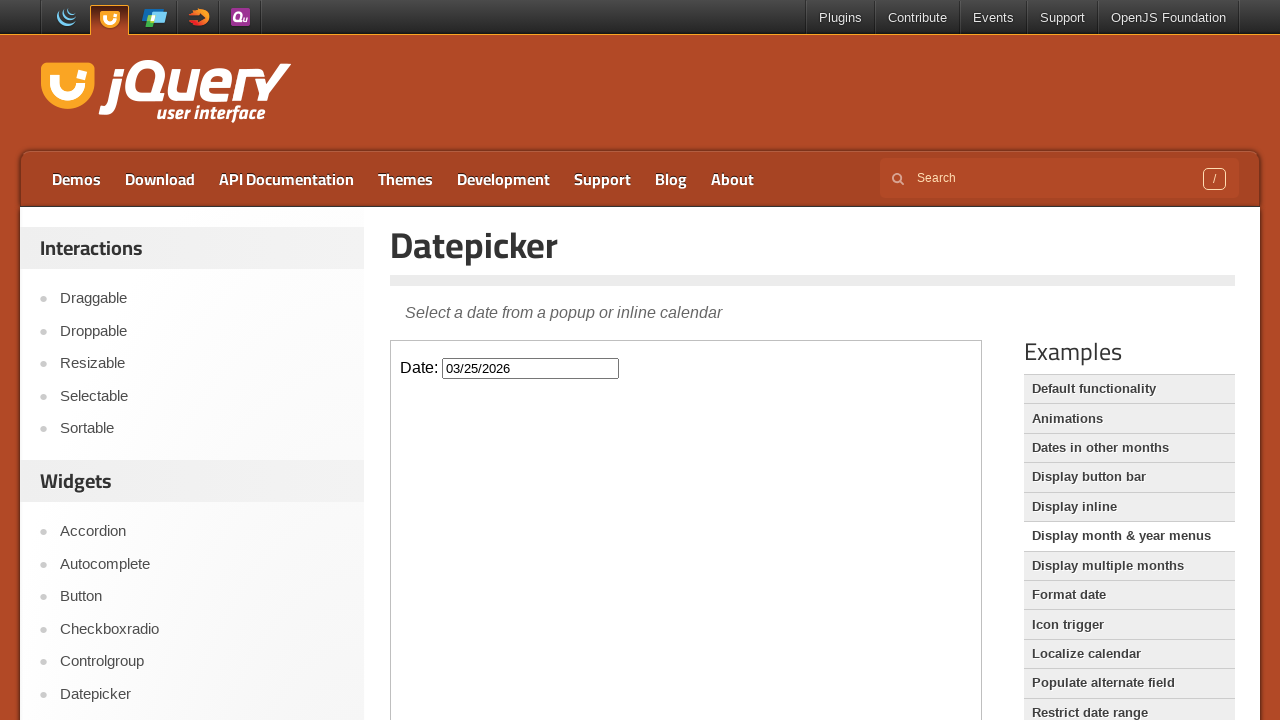